Tests hover functionality by moving the mouse over a figure element and verifying that the caption becomes visible

Starting URL: https://the-internet.herokuapp.com/hovers

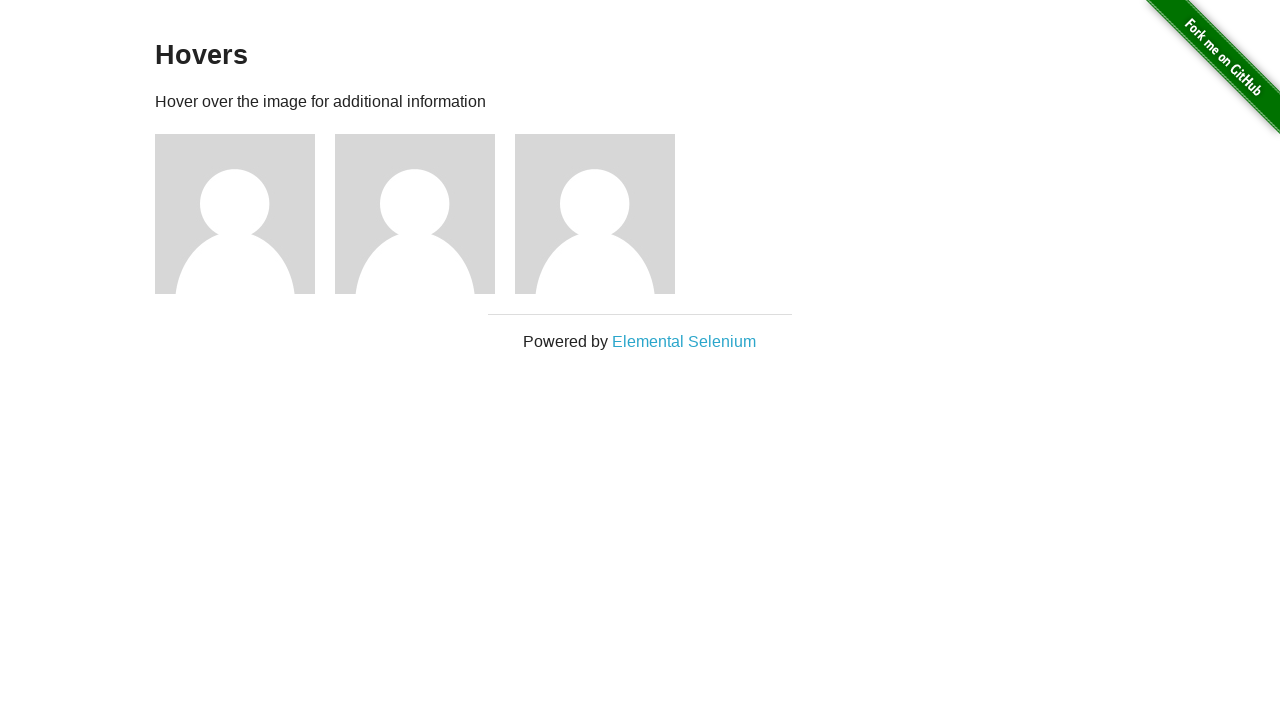

Waited for figure elements to load
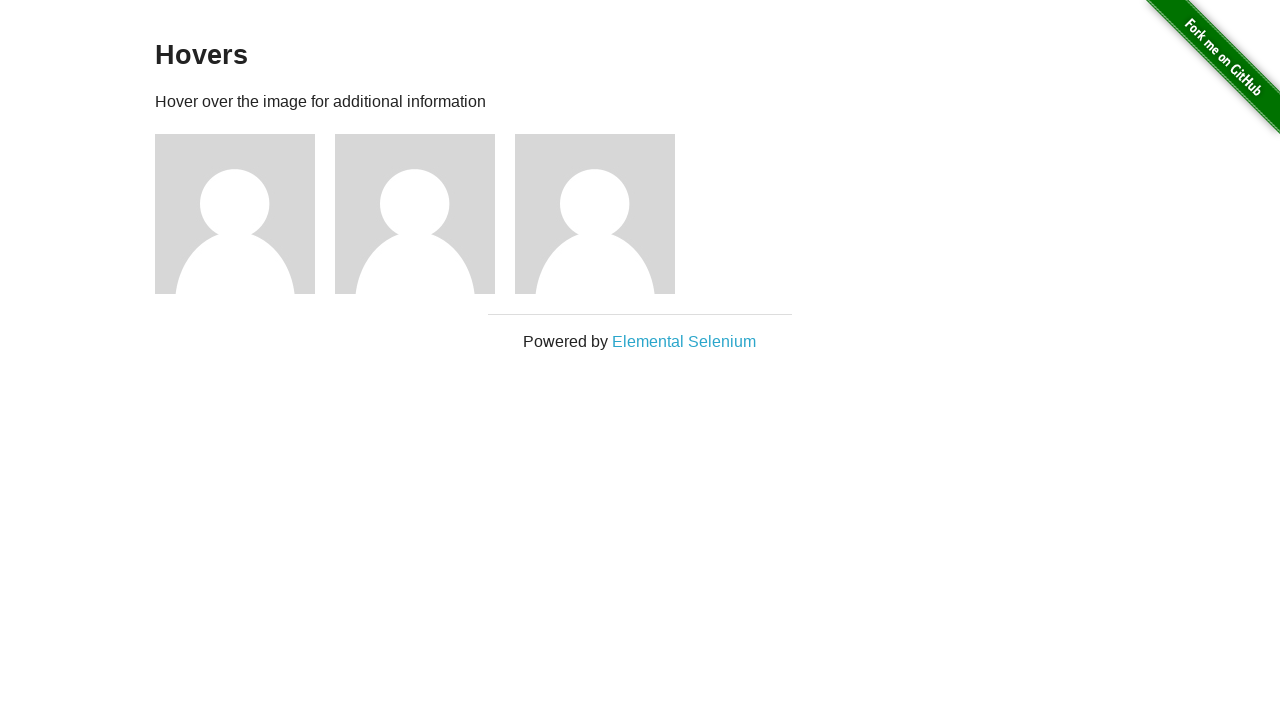

Hovered over the first figure element at (245, 214) on .figure >> nth=0
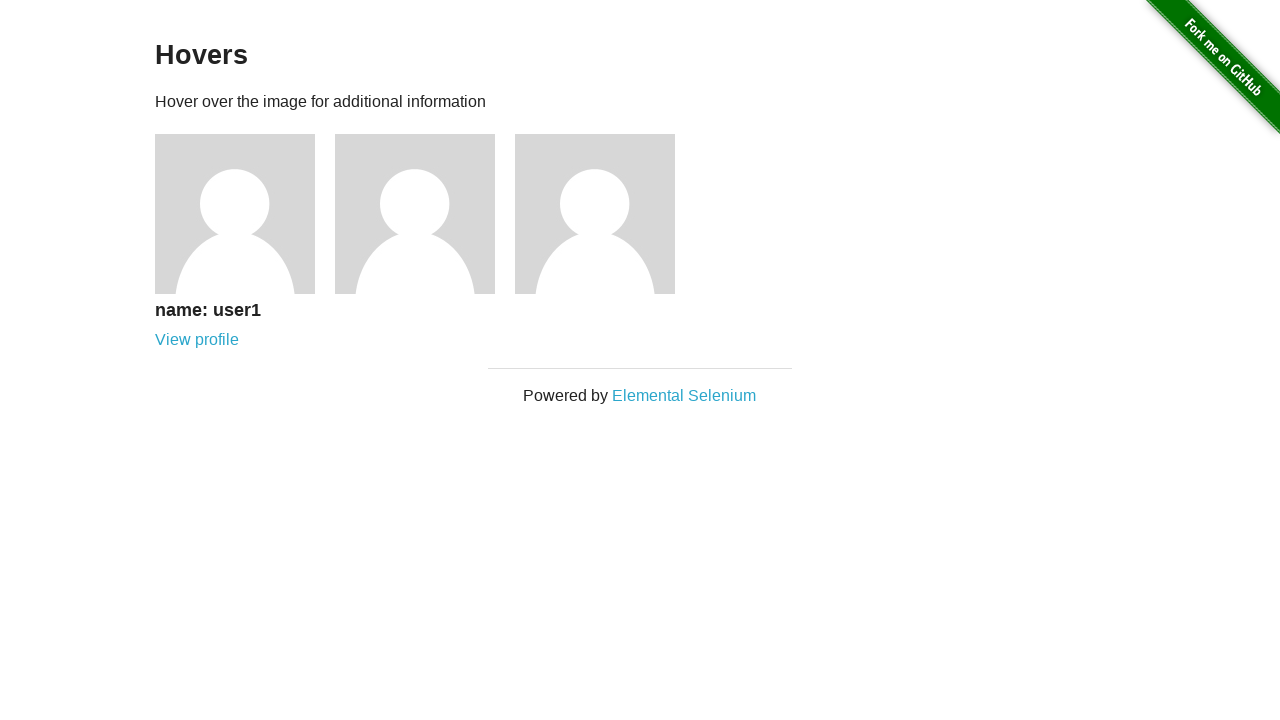

Verified that the caption is now visible
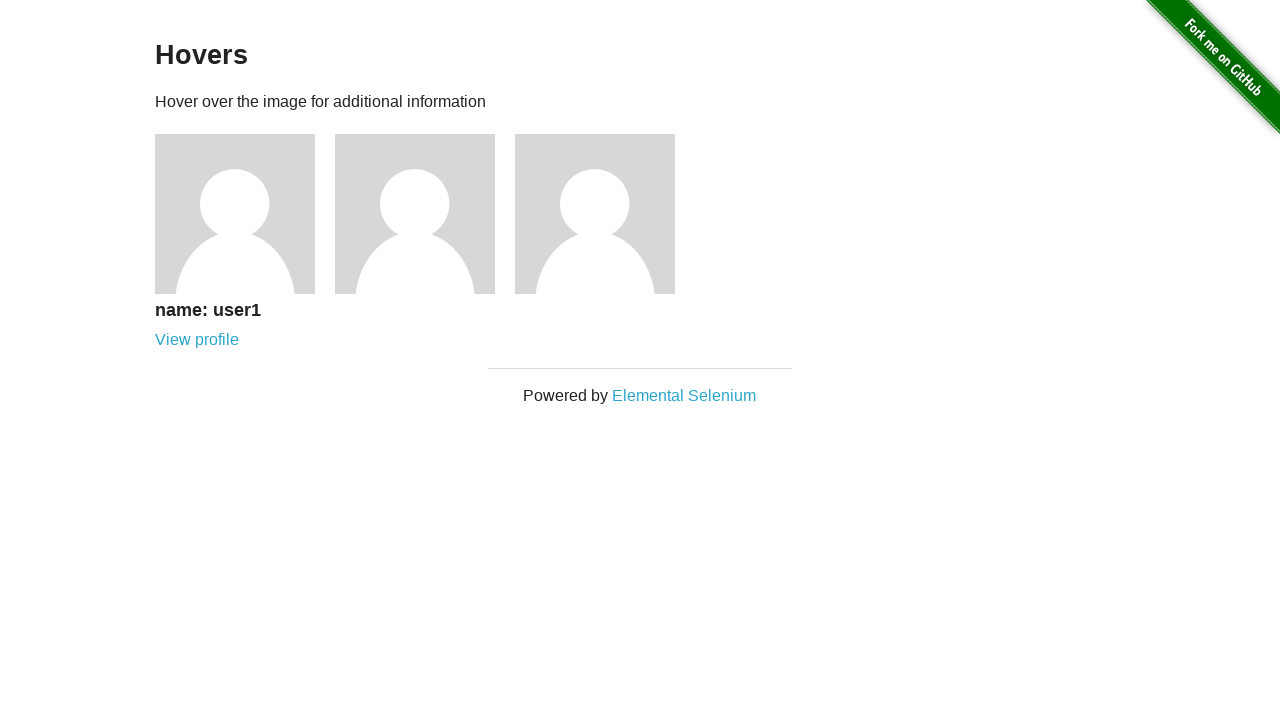

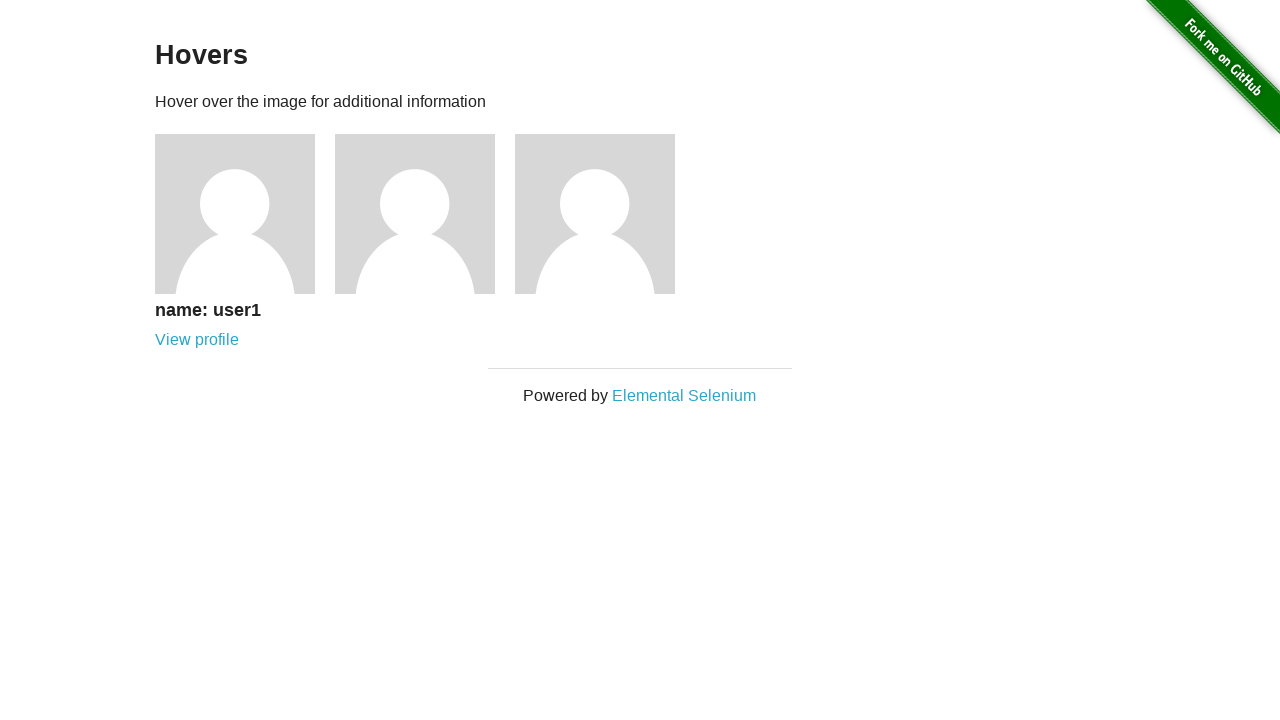